Tests confirmation popup by clicking confirm button and accepting the confirmation dialog

Starting URL: https://demoqa.com/alerts

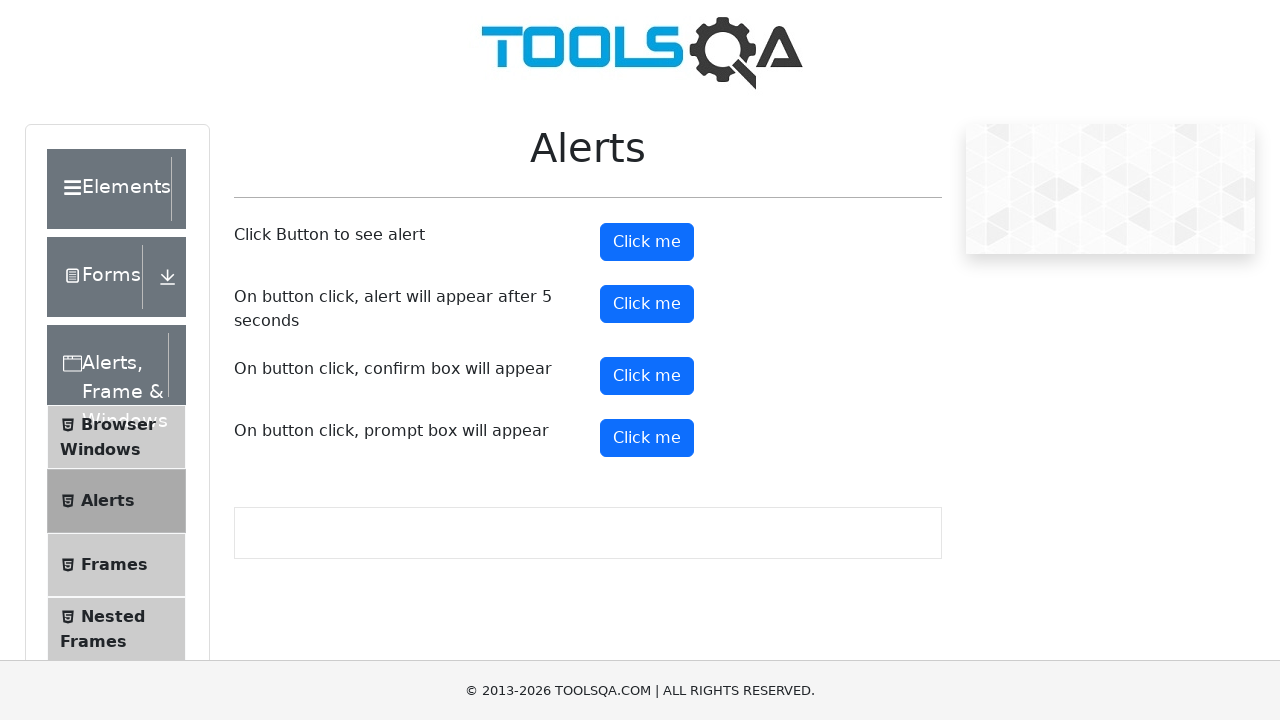

Set up dialog handler to accept confirmation dialogs
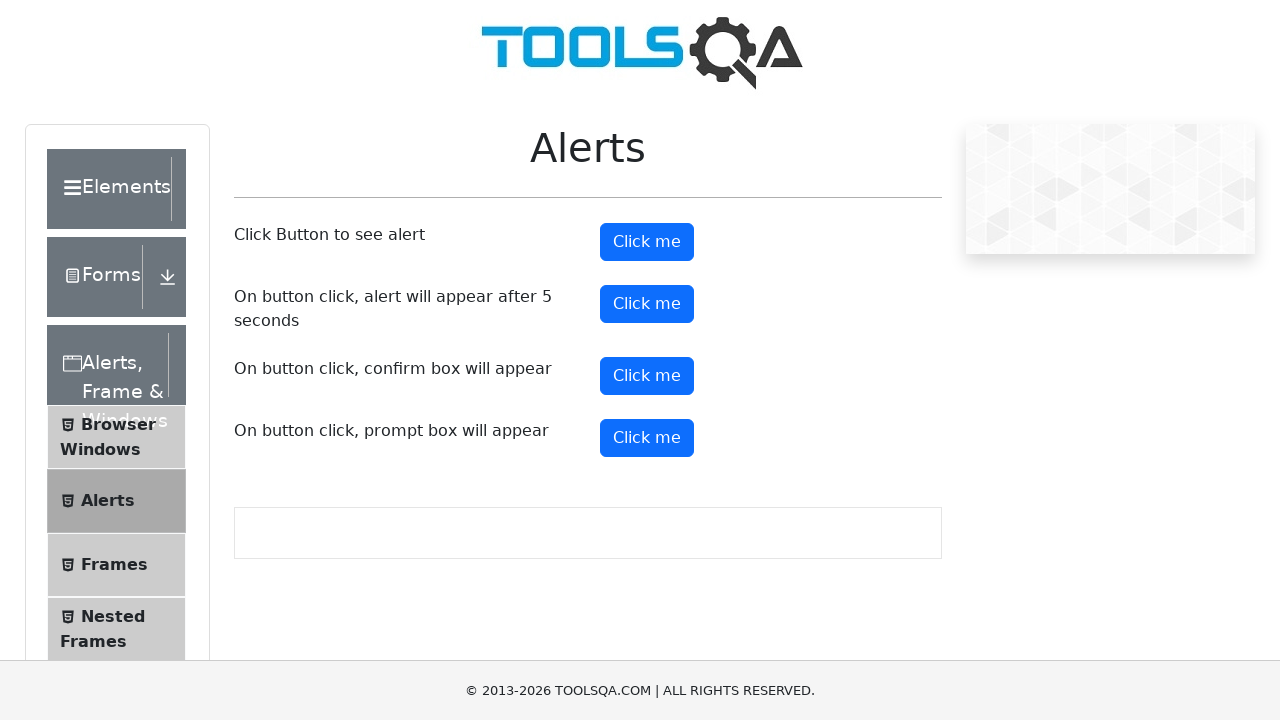

Clicked confirm button to open confirmation popup at (647, 376) on #confirmButton
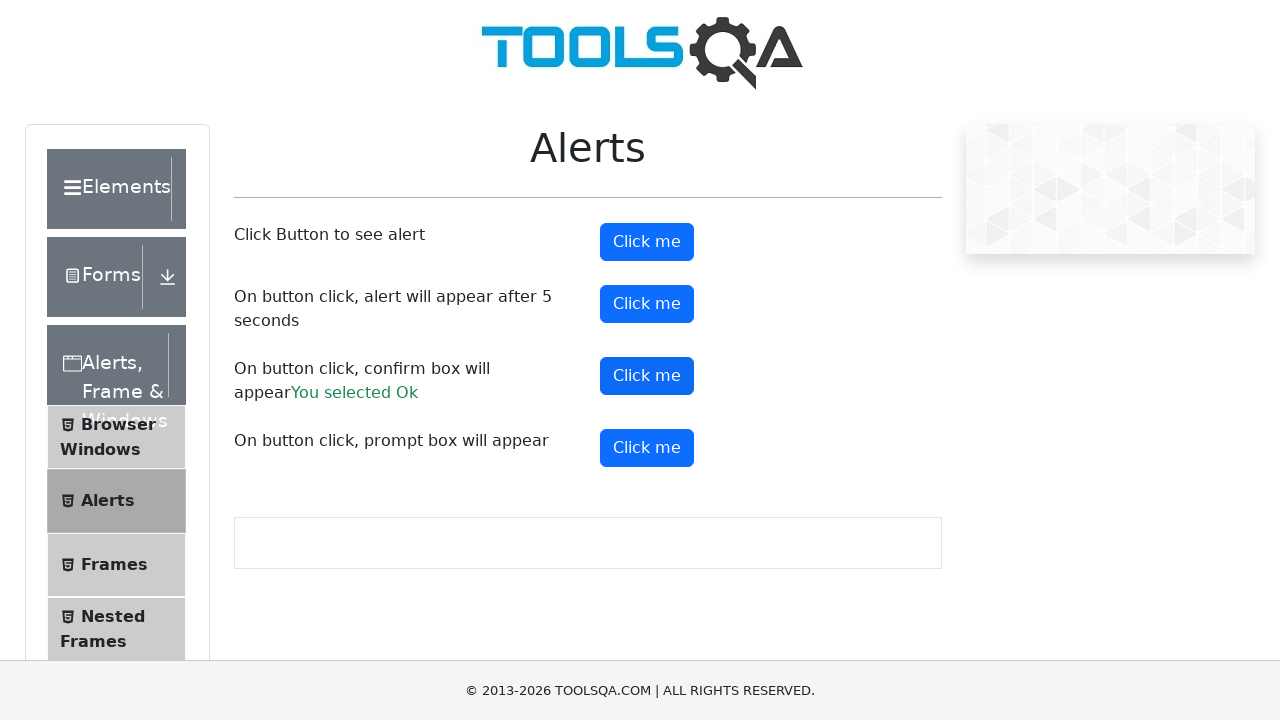

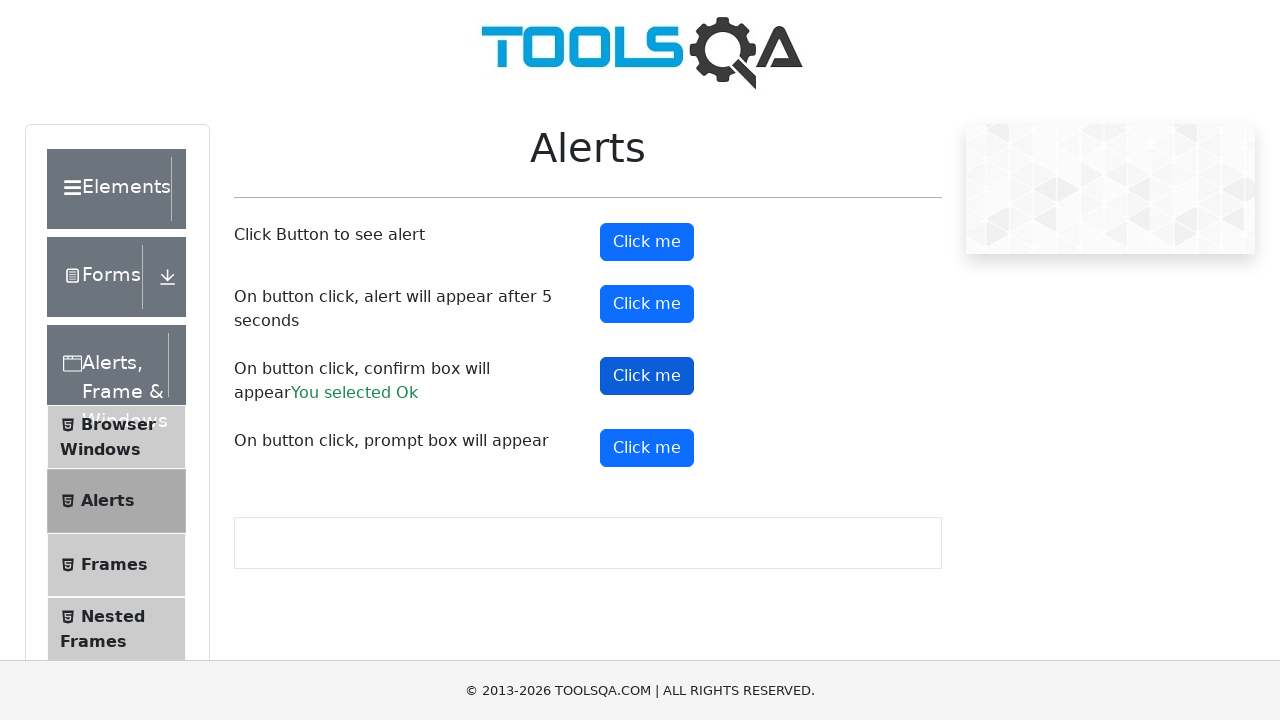